Fills out a practice registration form with personal details including name, email, gender, phone number, date of birth, subjects, hobbies, address, state and city, then submits the form.

Starting URL: https://demoqa.com/automation-practice-form

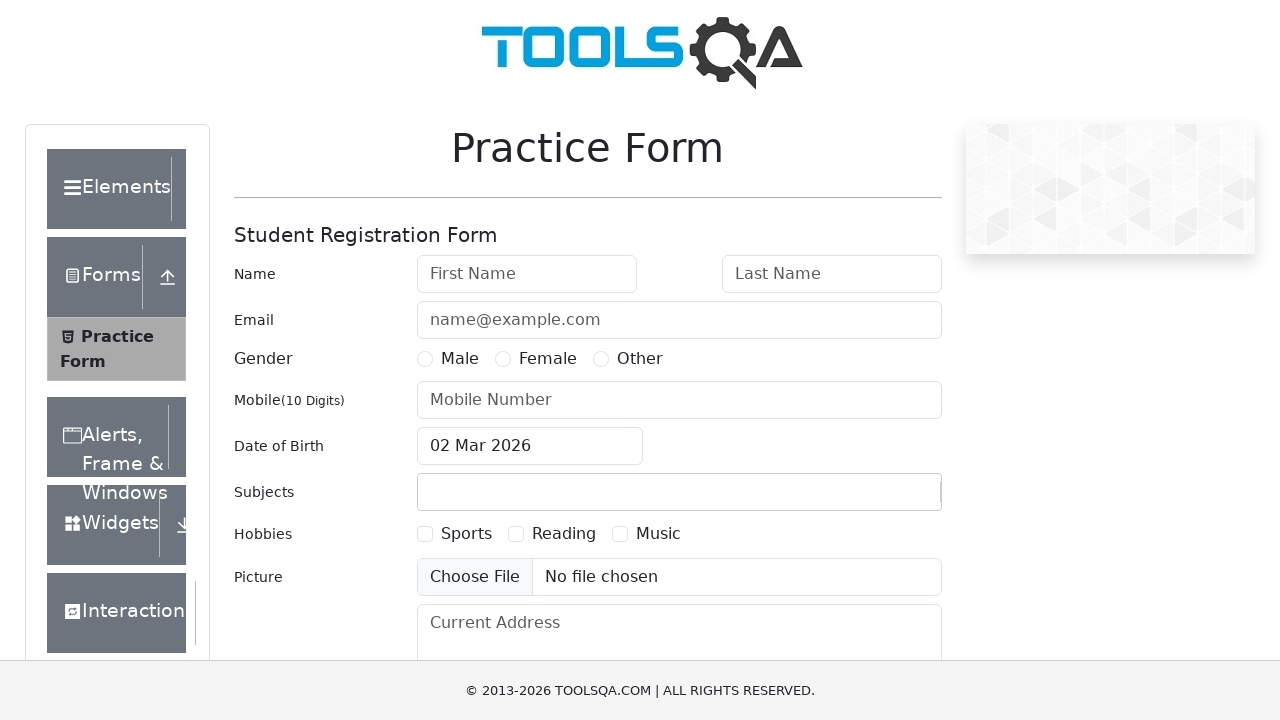

Filled first name field with 'Petr' on #firstName
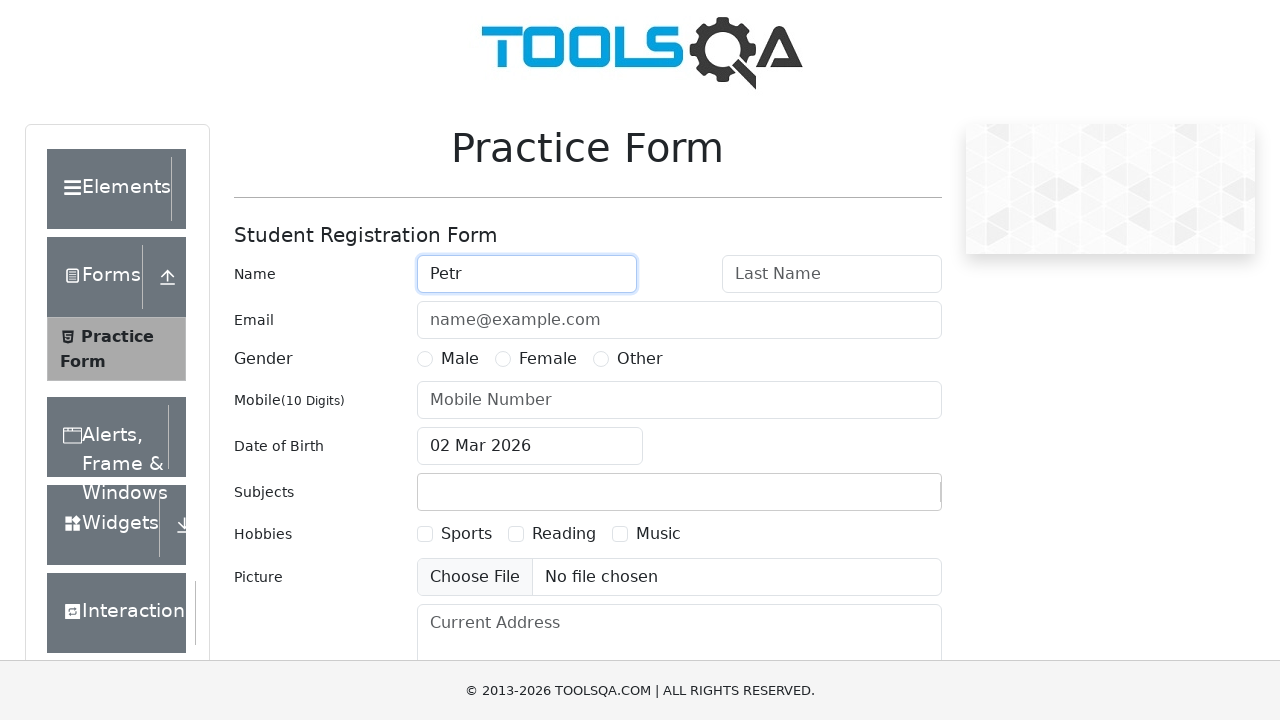

Filled last name field with 'Ivanov' on #lastName
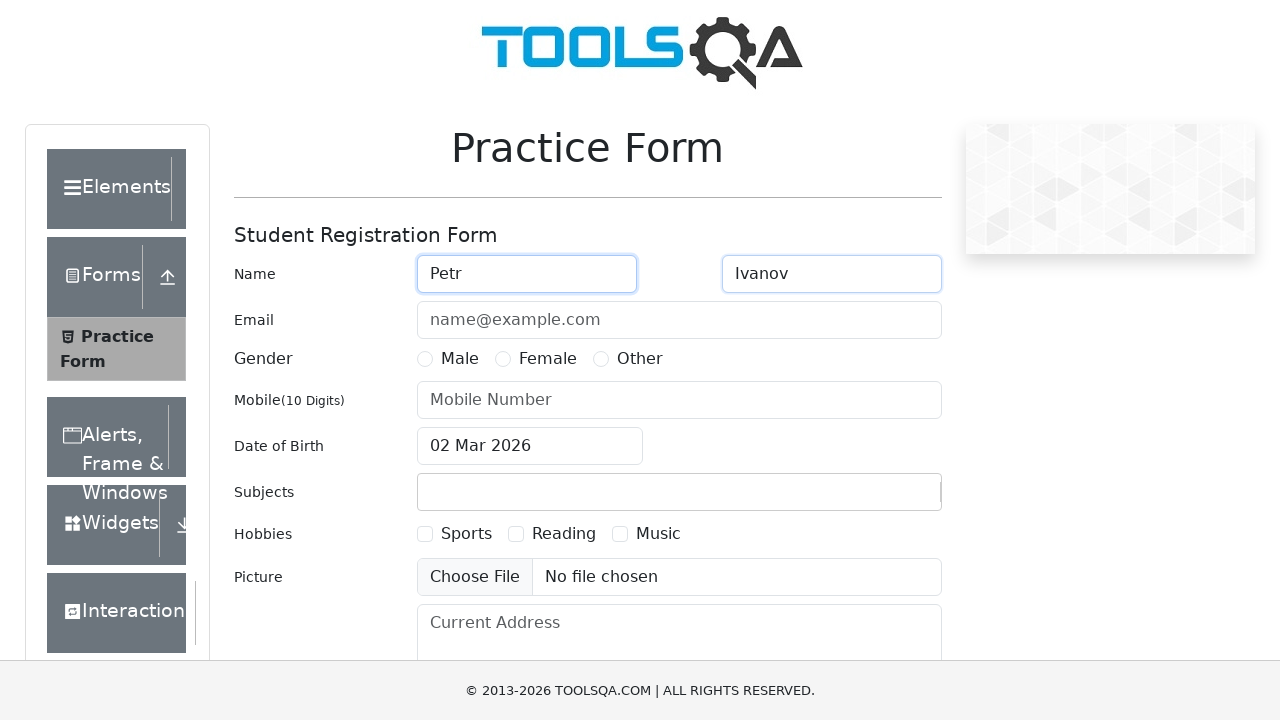

Filled email field with 'Petr_Ivanov@mail.ru' on #userEmail
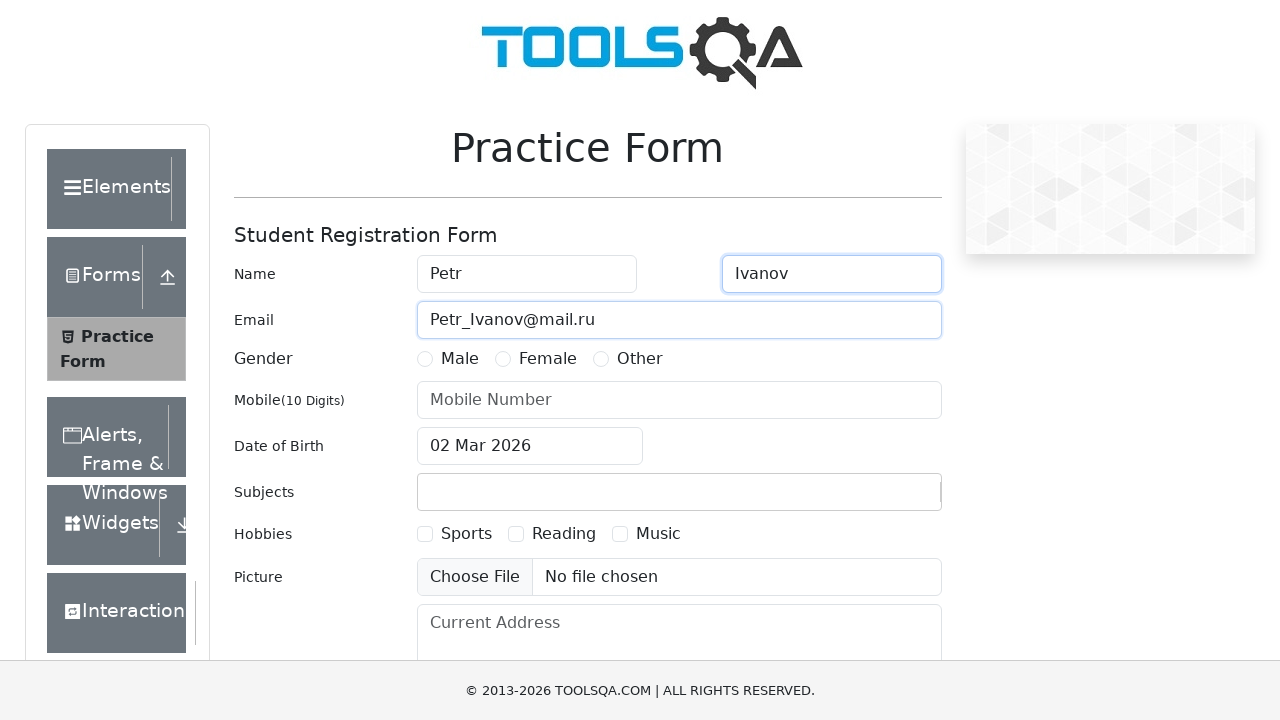

Selected Male gender option at (460, 359) on [for=gender-radio-1]
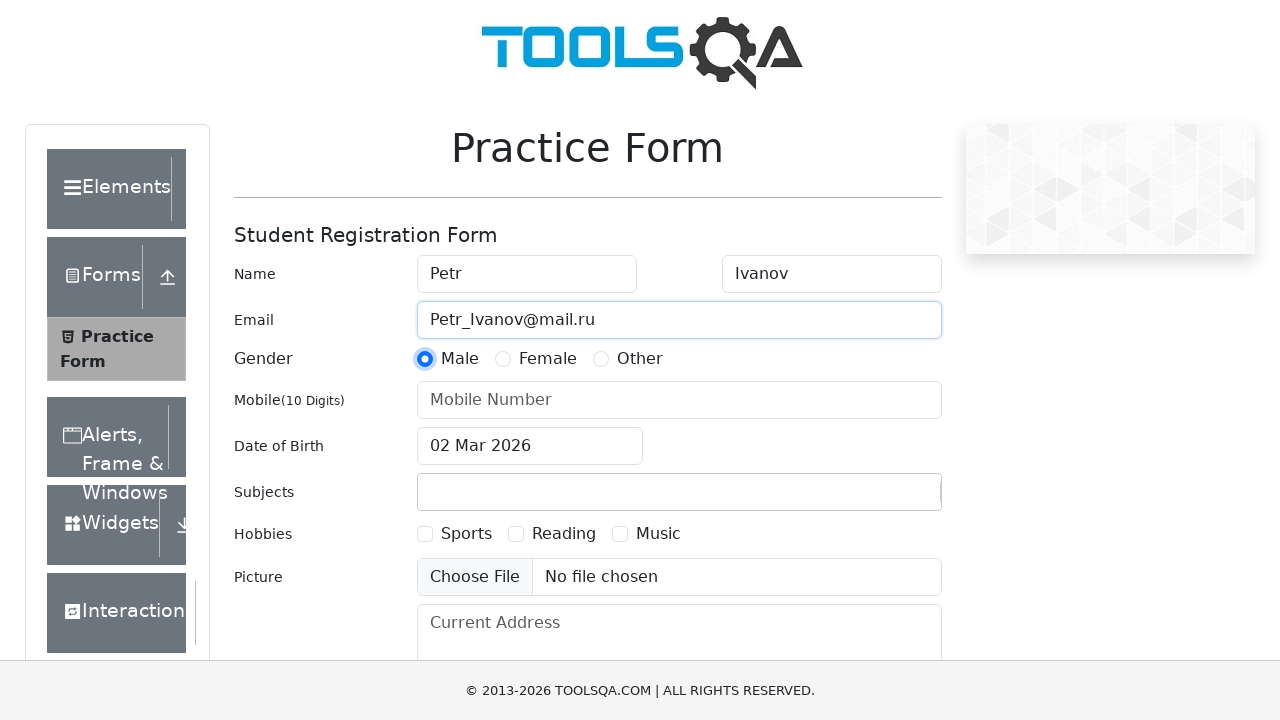

Filled phone number field with '0123456789' on #userNumber
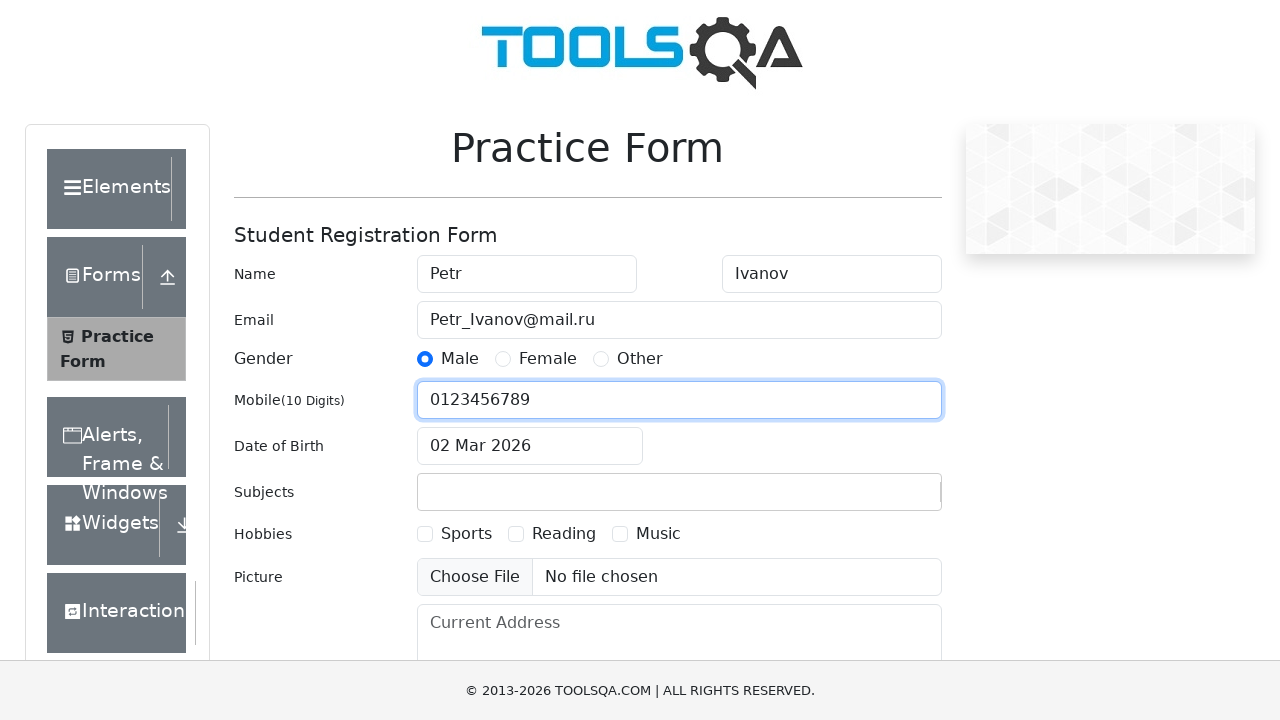

Clicked date of birth input field at (530, 446) on #dateOfBirthInput
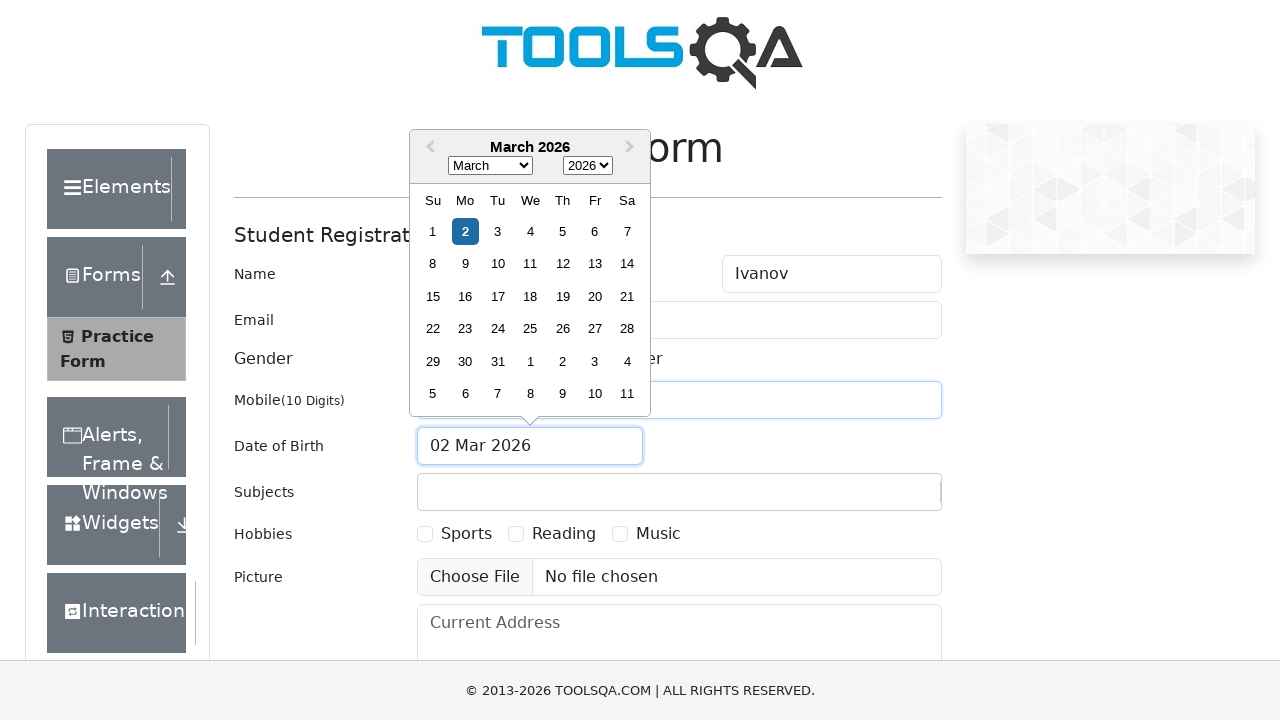

Selected all text in date field
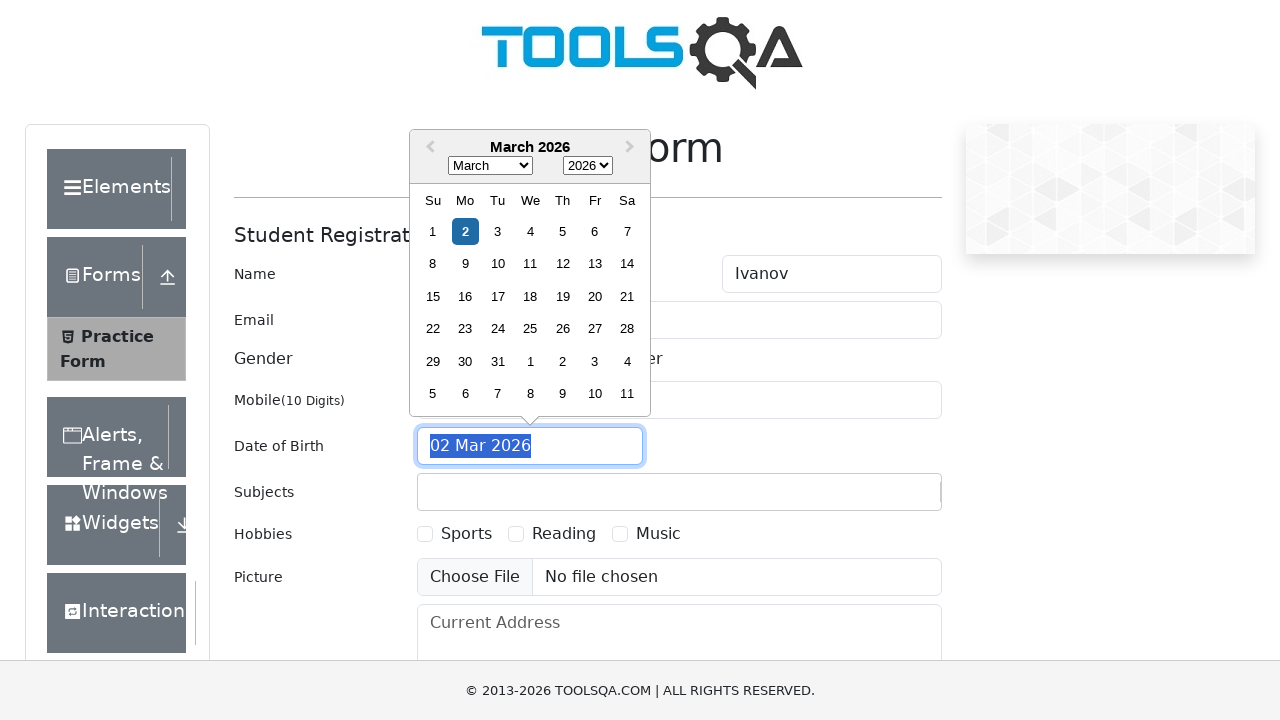

Typed date of birth '2002 May 15'
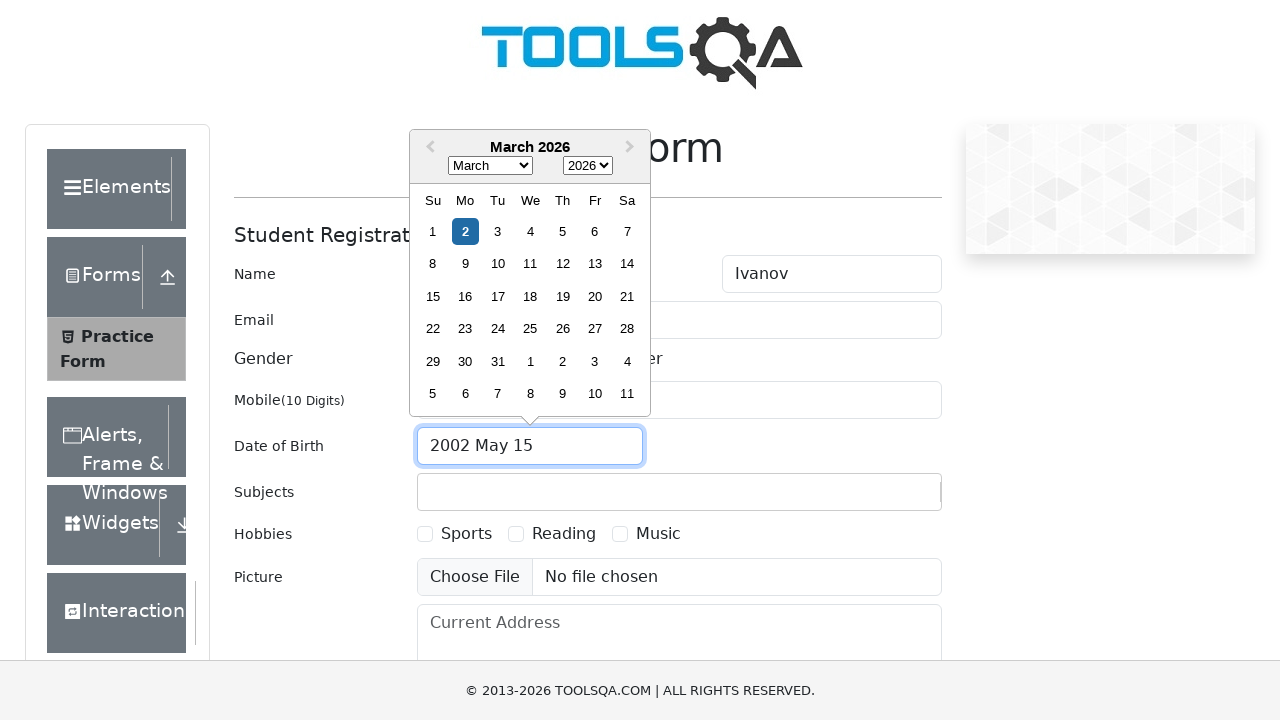

Pressed Enter to confirm date of birth
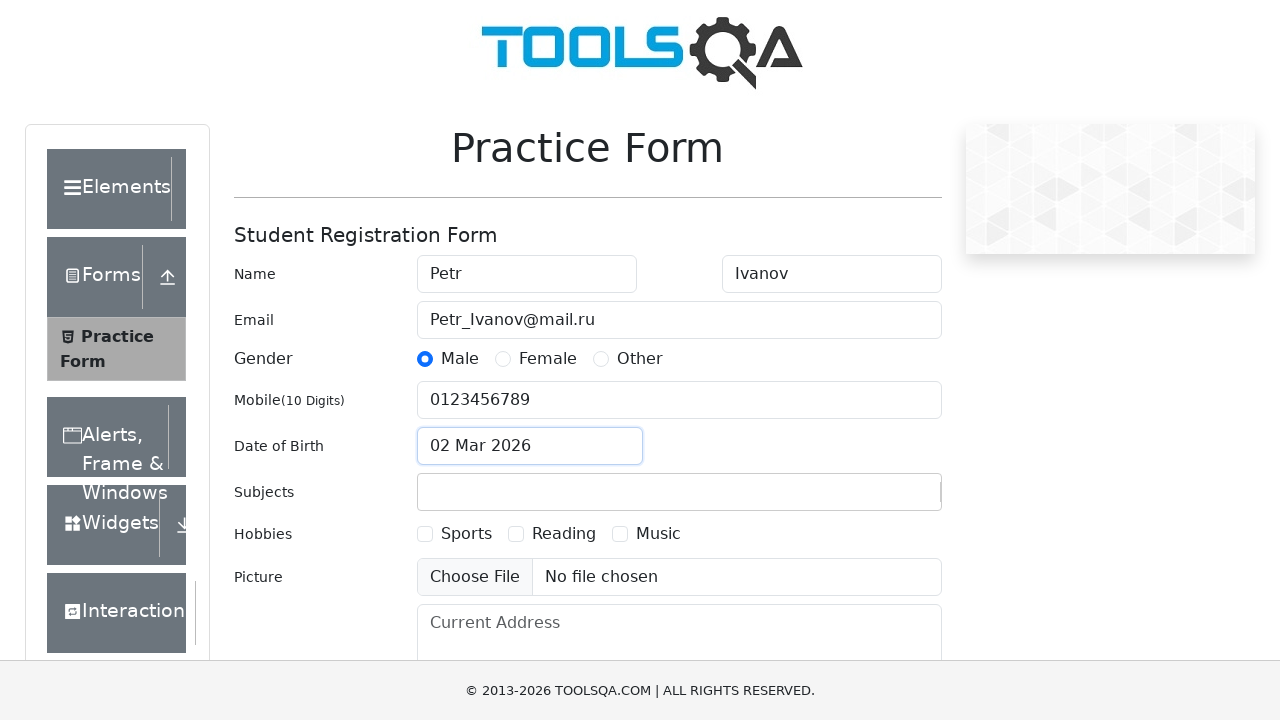

Typed 'Comp' in subjects input field on #subjectsInput
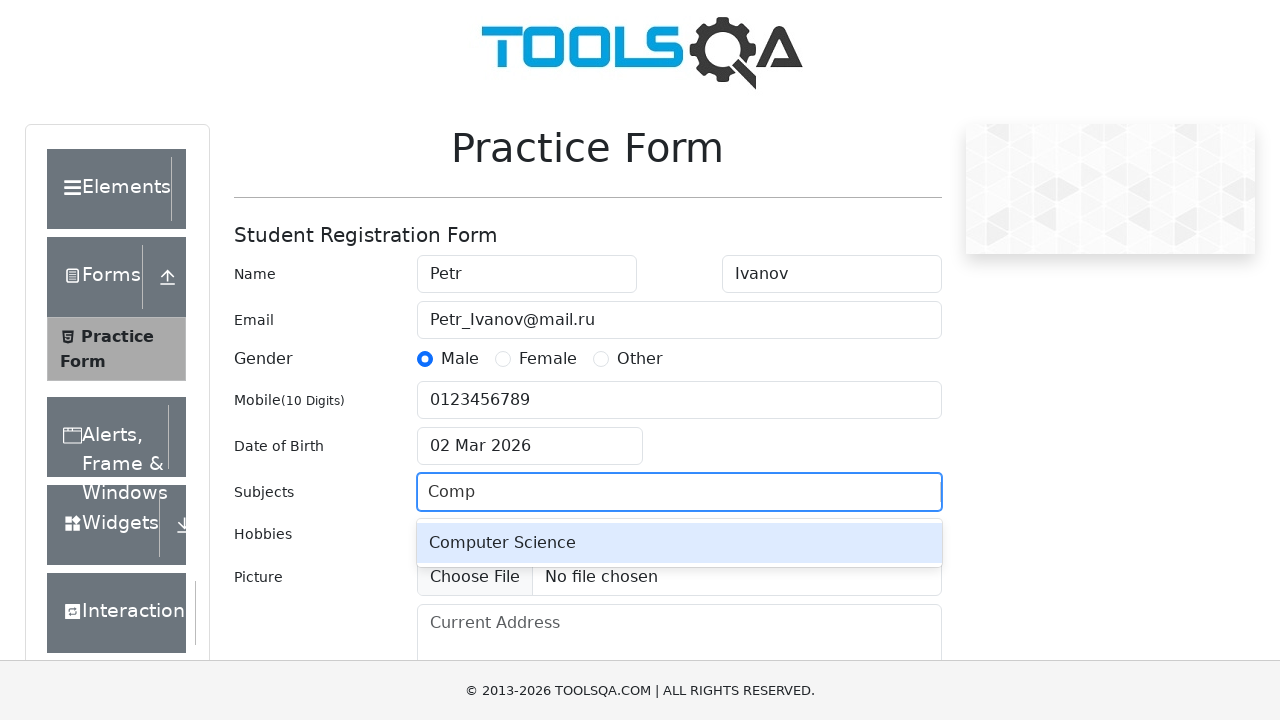

Pressed Enter to select Computer Science subject
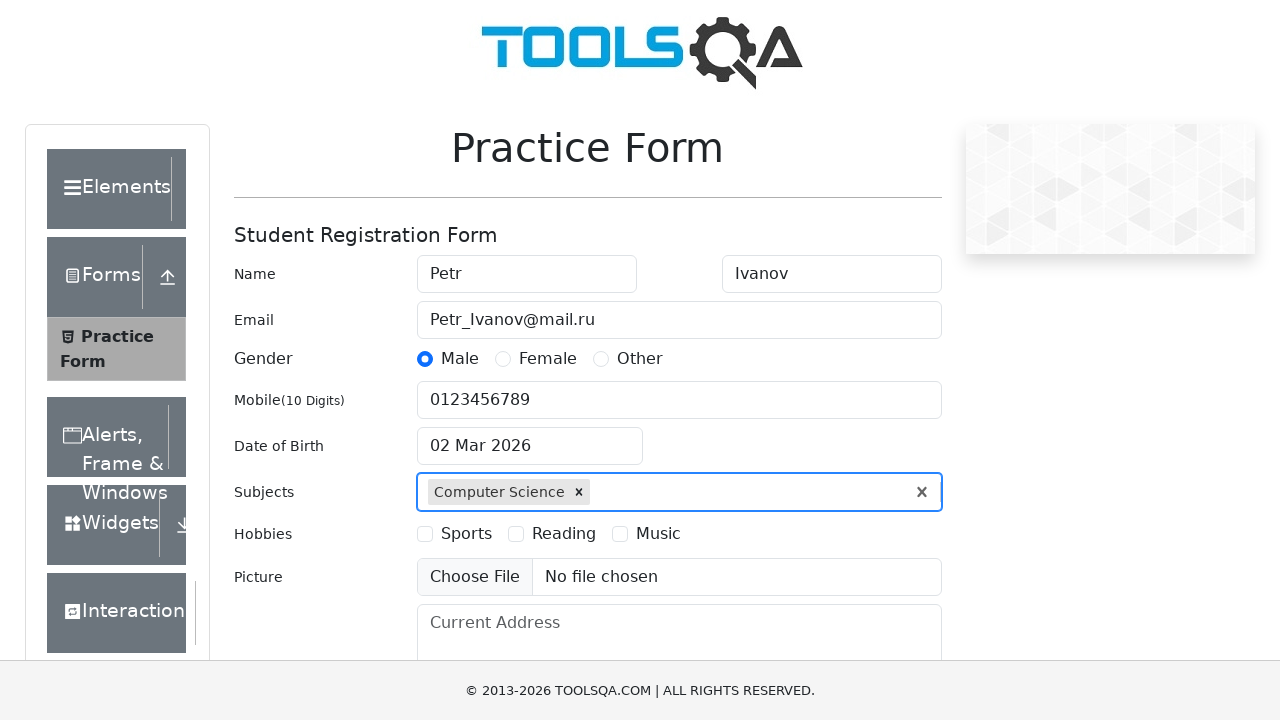

Selected first hobby checkbox (Sports) at (466, 534) on [for=hobbies-checkbox-1]
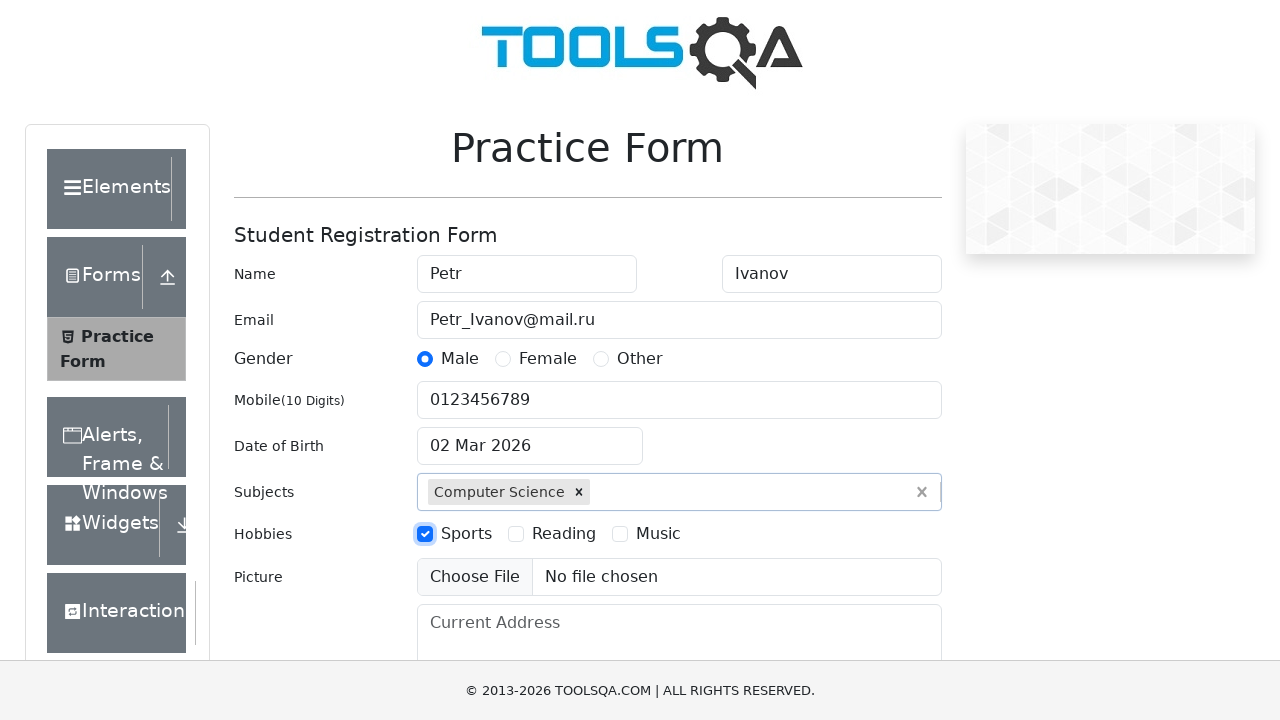

Selected second hobby checkbox (Reading) at (564, 534) on [for=hobbies-checkbox-2]
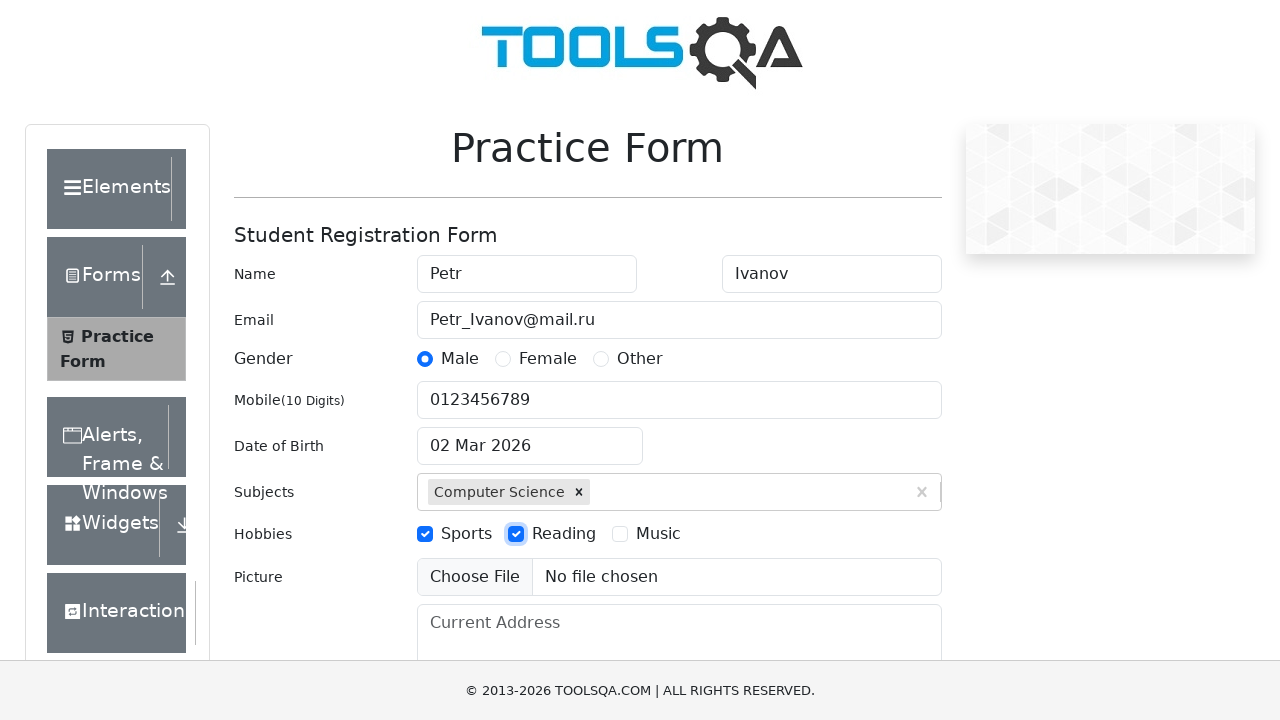

Selected third hobby checkbox (Music) at (658, 534) on [for=hobbies-checkbox-3]
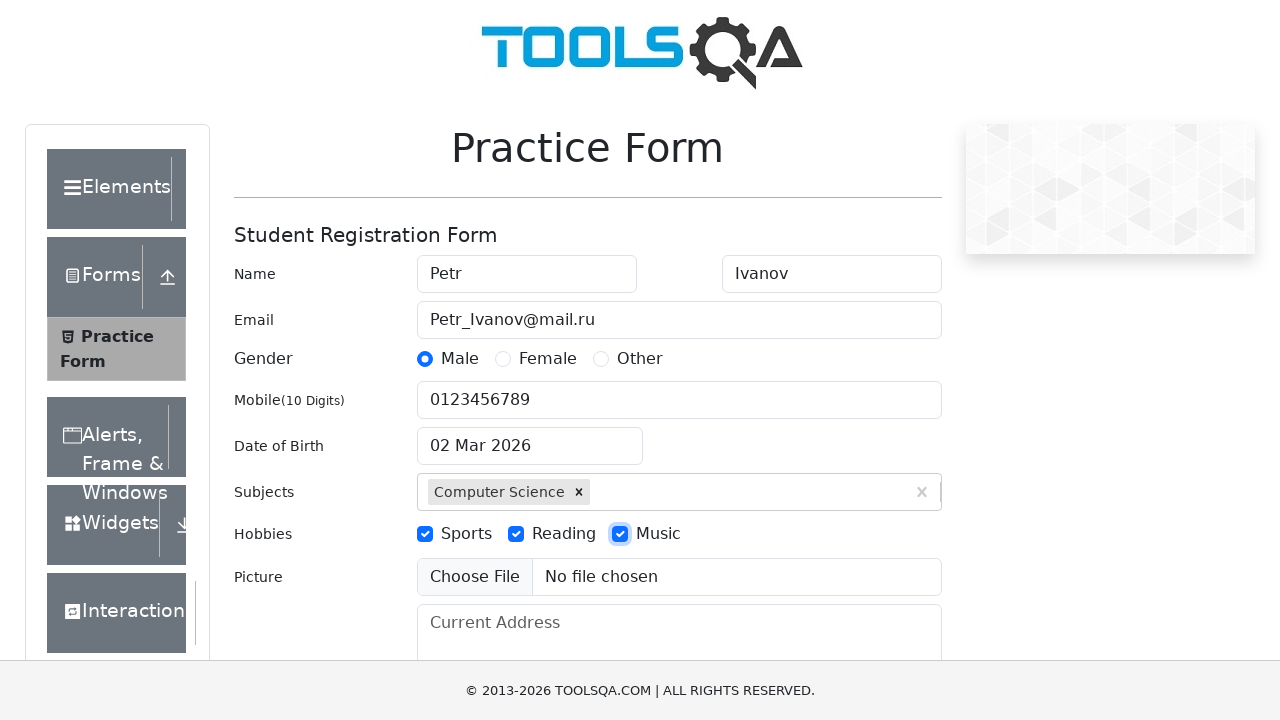

Filled current address field with 'India' on #currentAddress
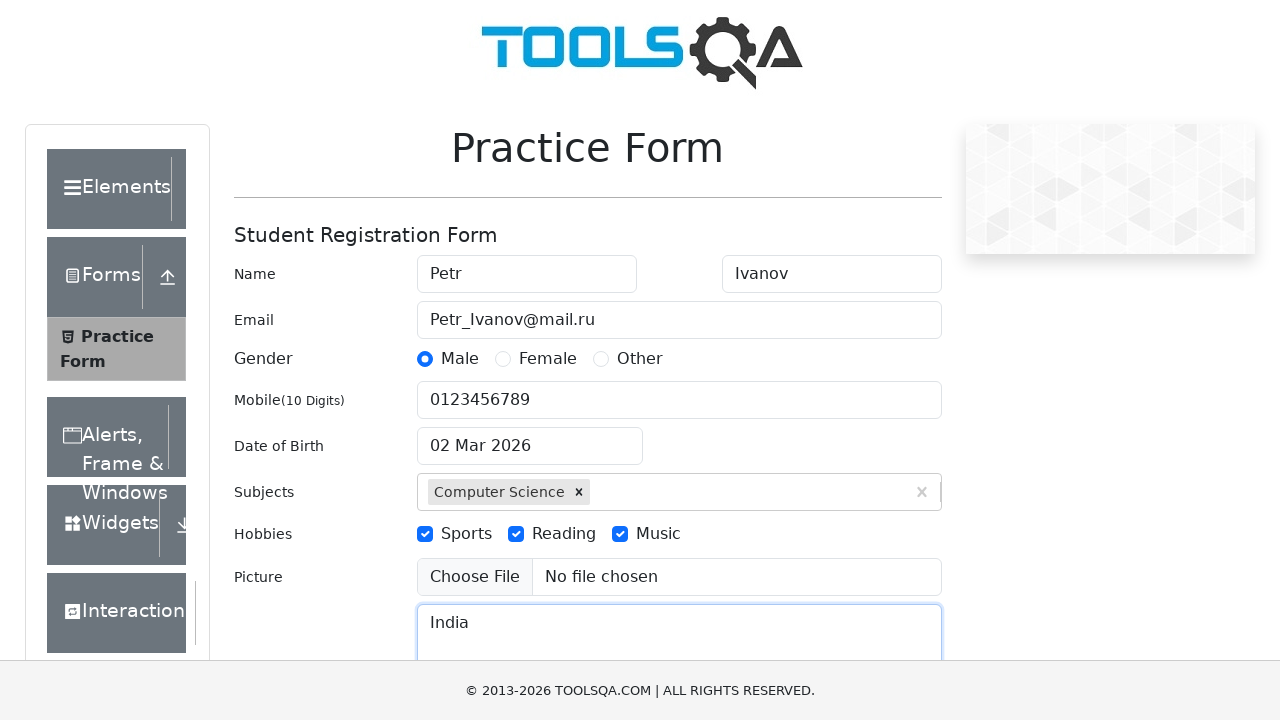

Clicked state dropdown at (527, 437) on #state
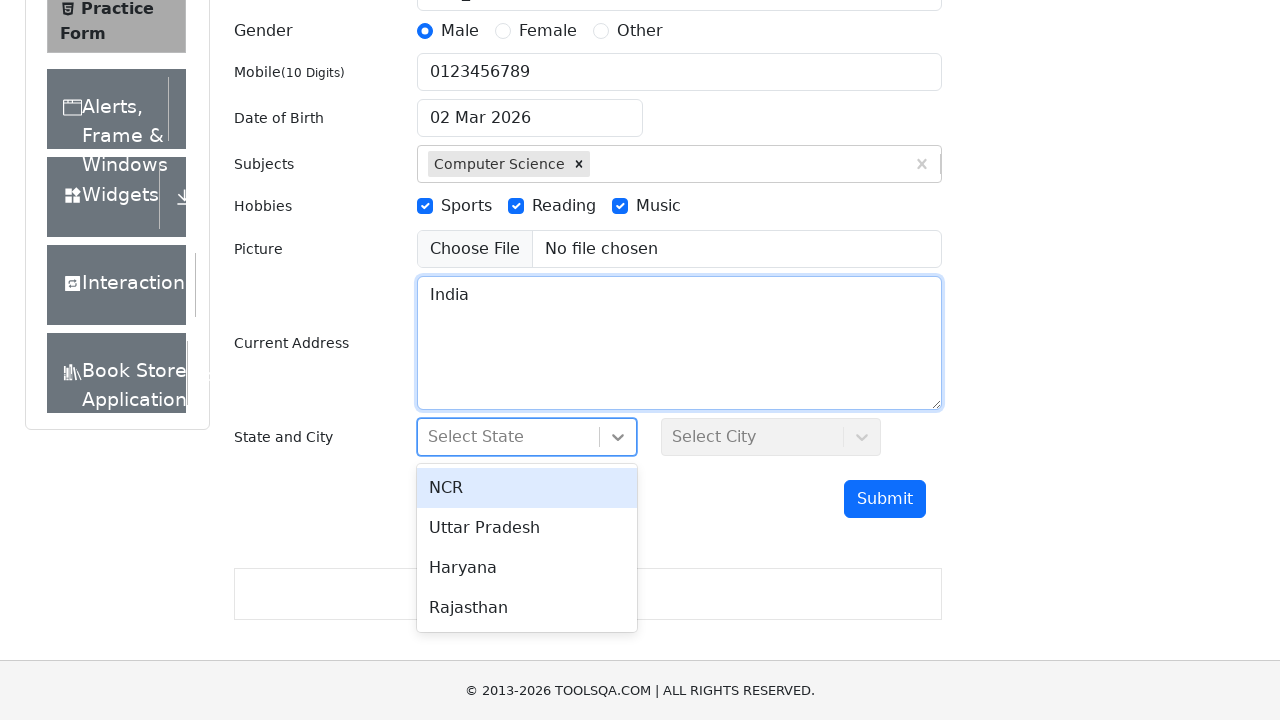

Typed 'Utta' to filter state options
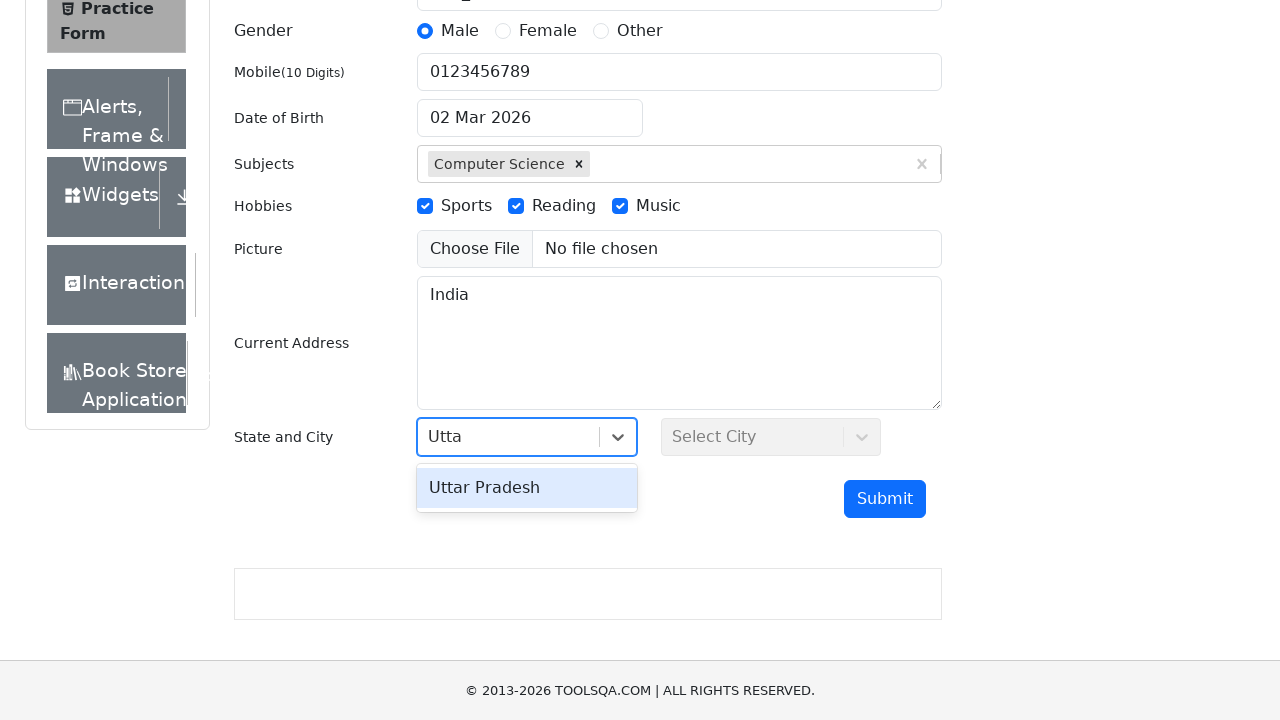

Pressed Enter to select Uttar Pradesh state
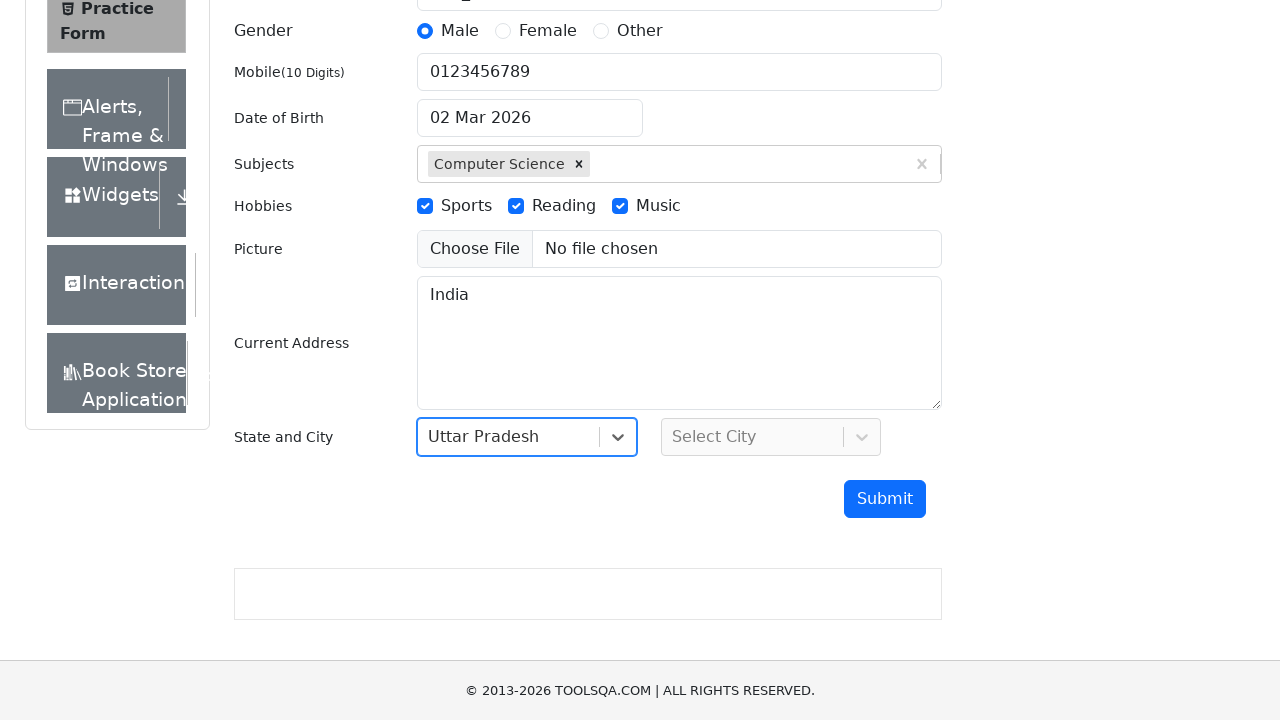

Clicked city dropdown at (771, 437) on #city
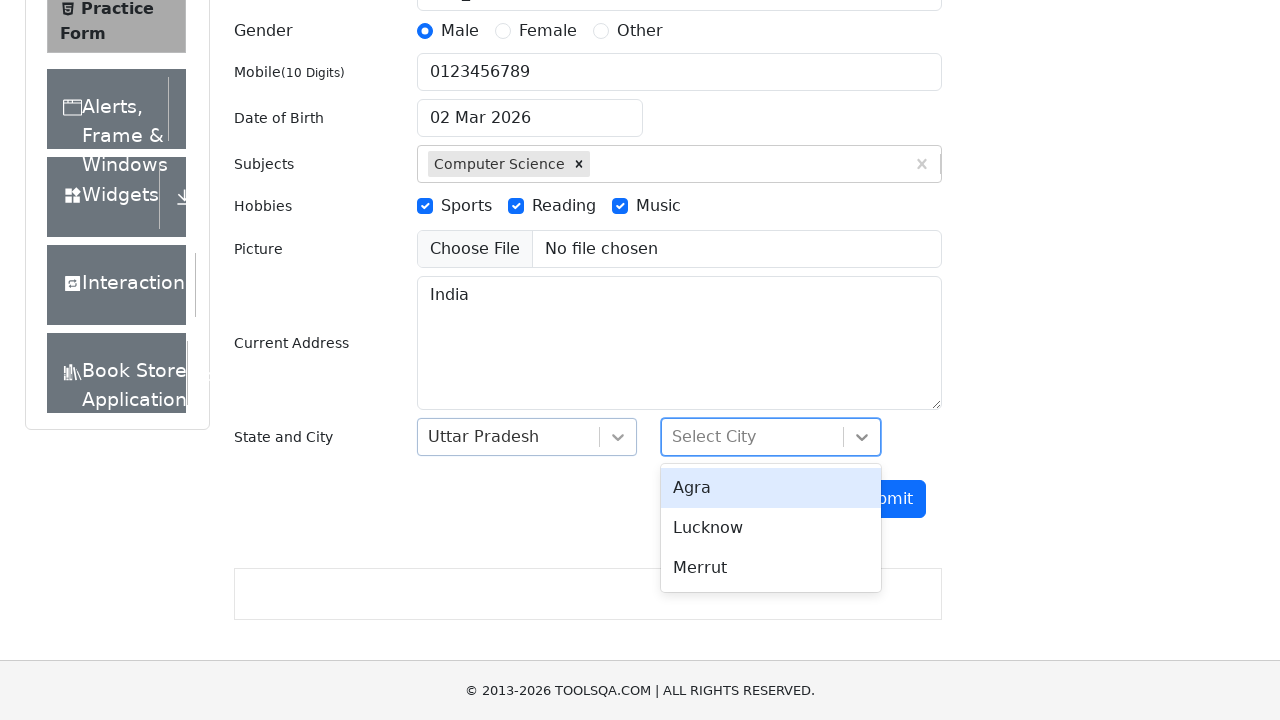

Typed 'Agra' to filter city options
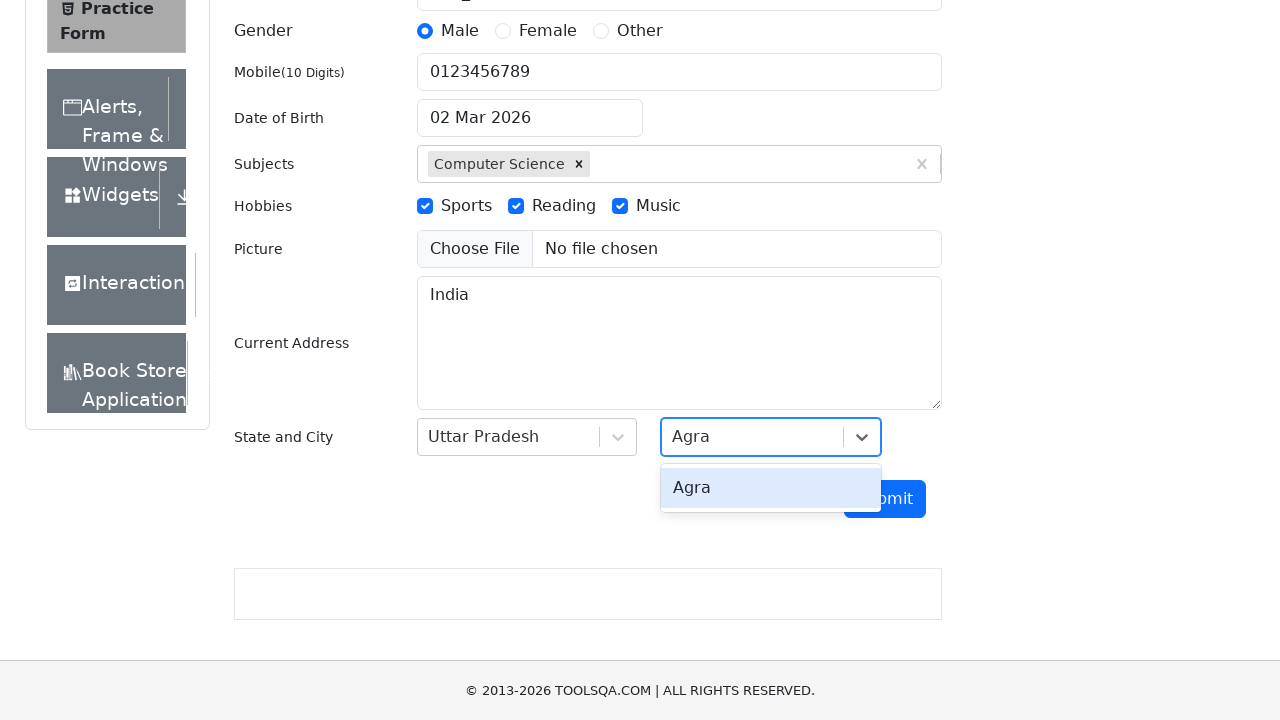

Pressed Enter to select Agra city
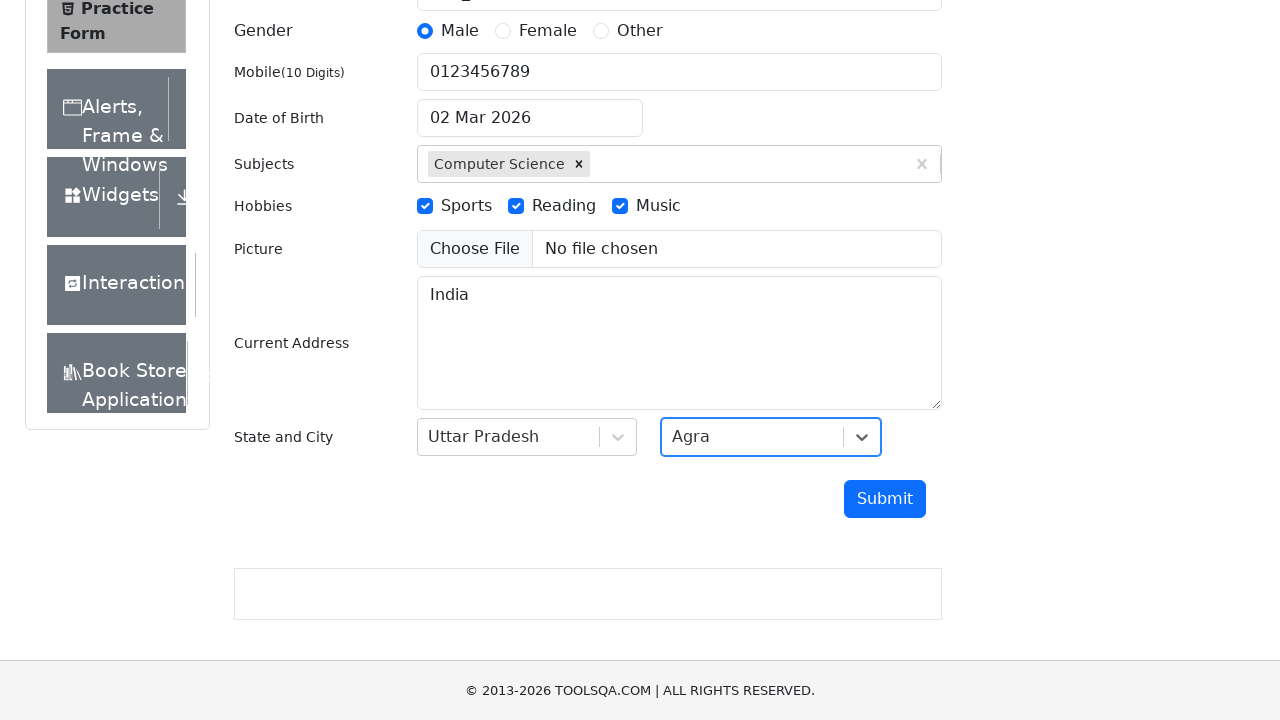

Clicked submit button to submit the practice form at (885, 499) on #submit
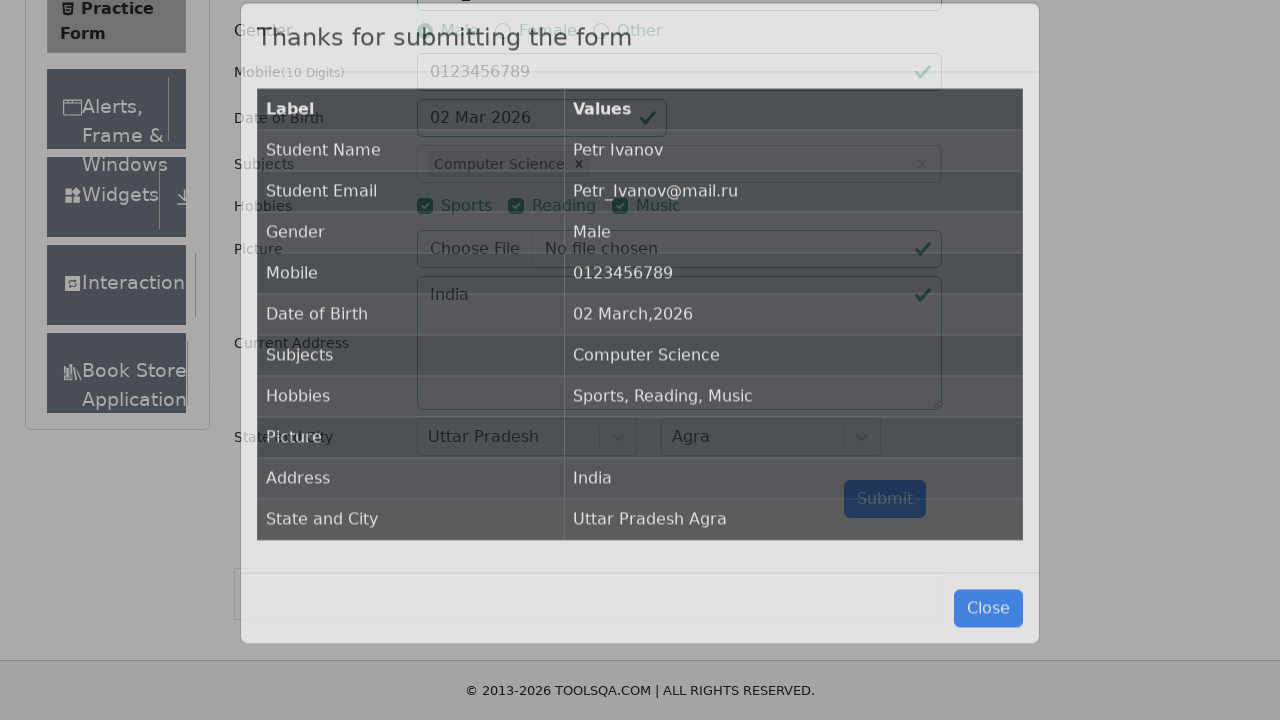

Form submission completed and modal appeared
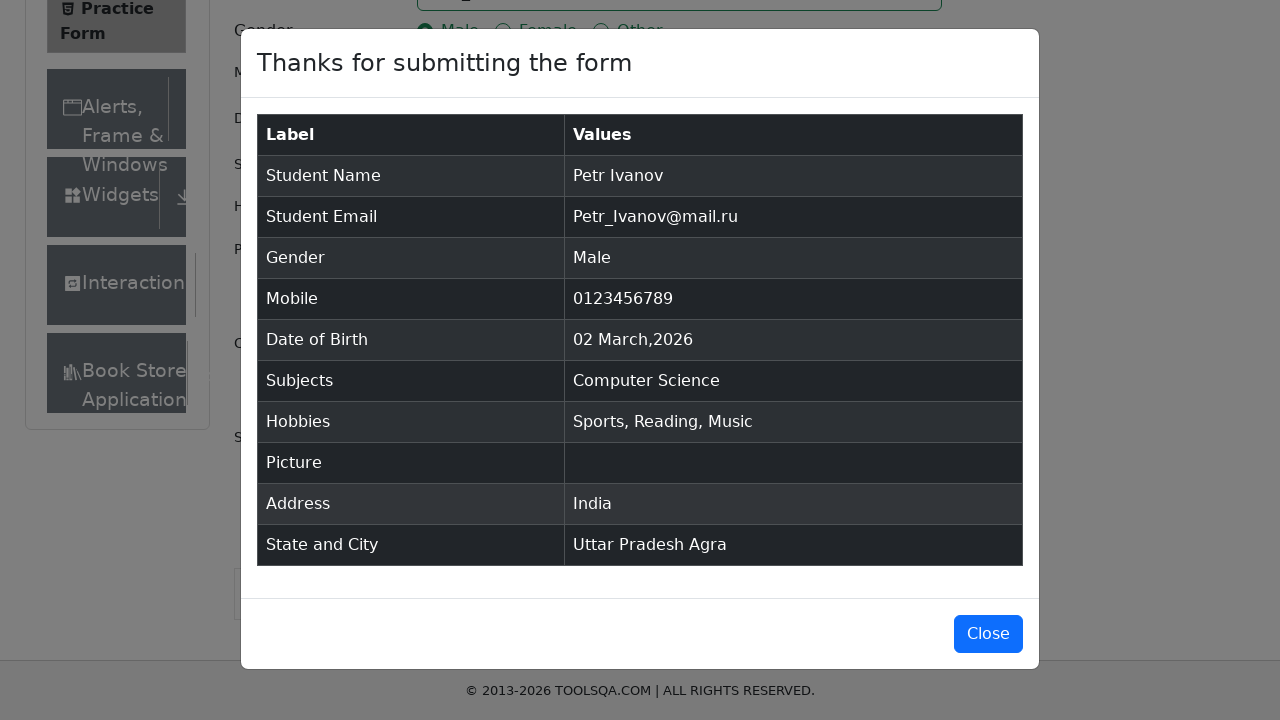

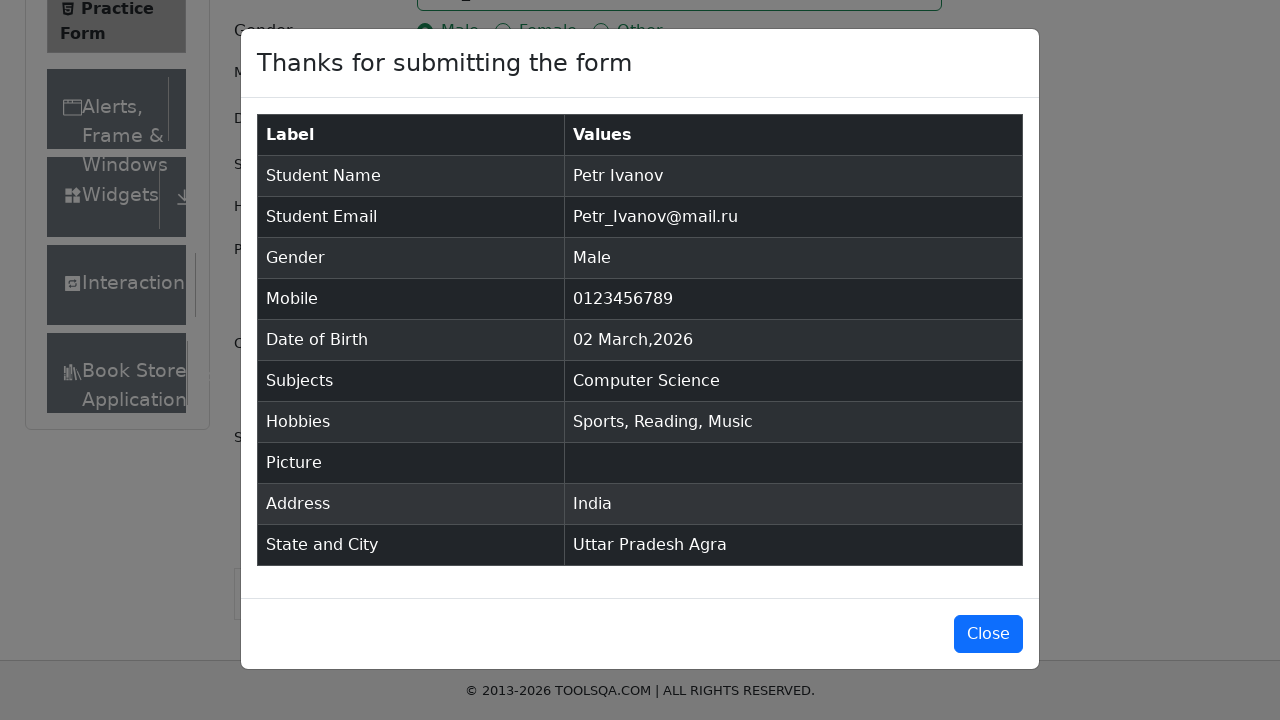